Navigates to LiveScore homepage and then to the tennis scores page

Starting URL: http://www.livescore.com/

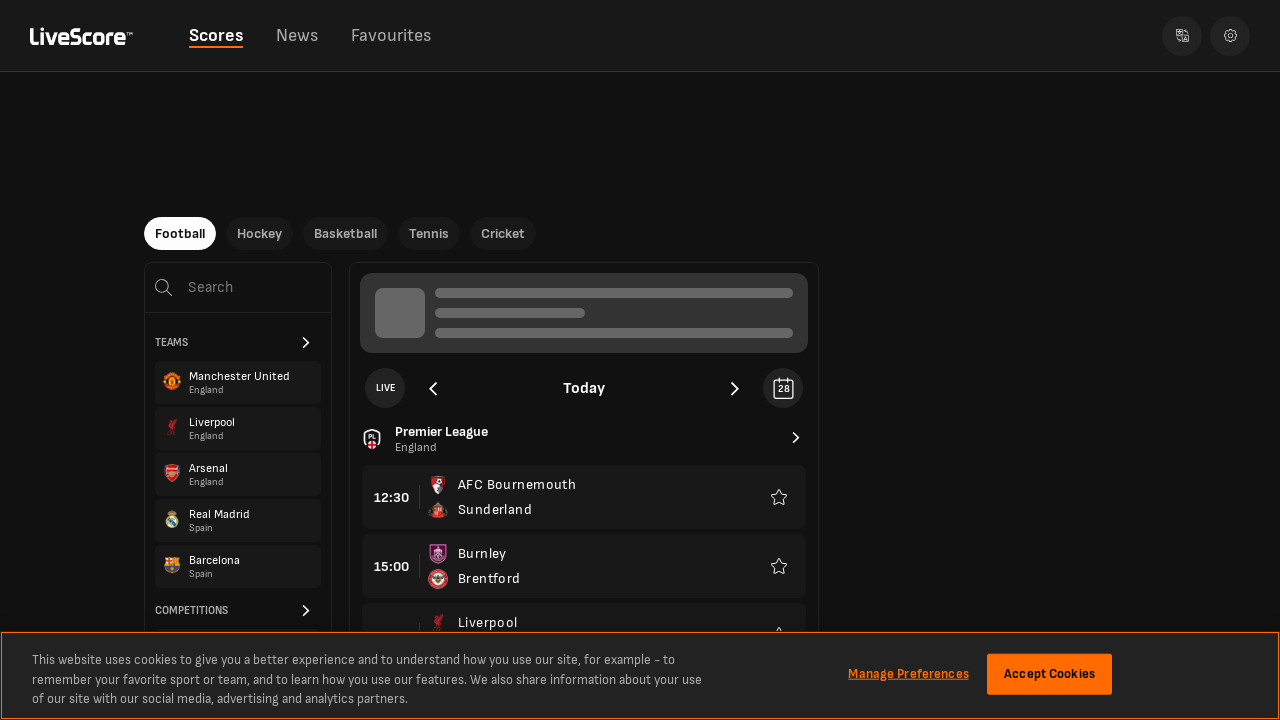

Navigated to LiveScore tennis scores page
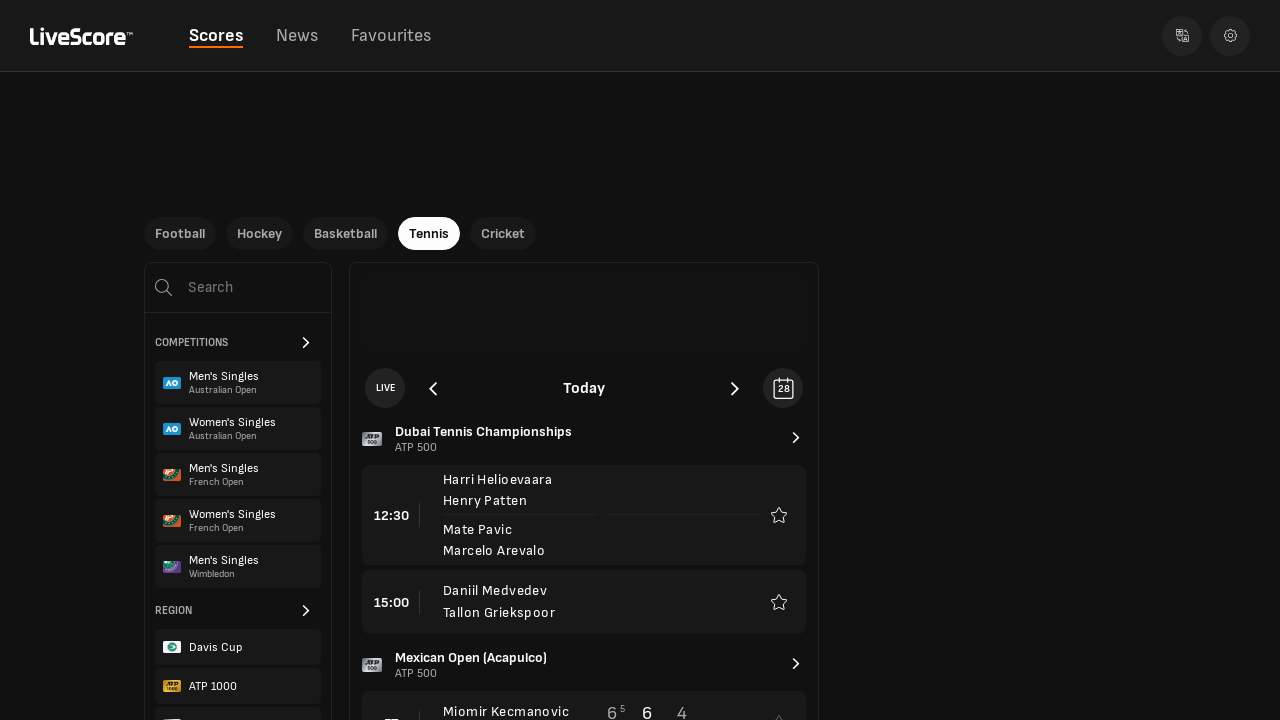

Tennis scores page content loaded
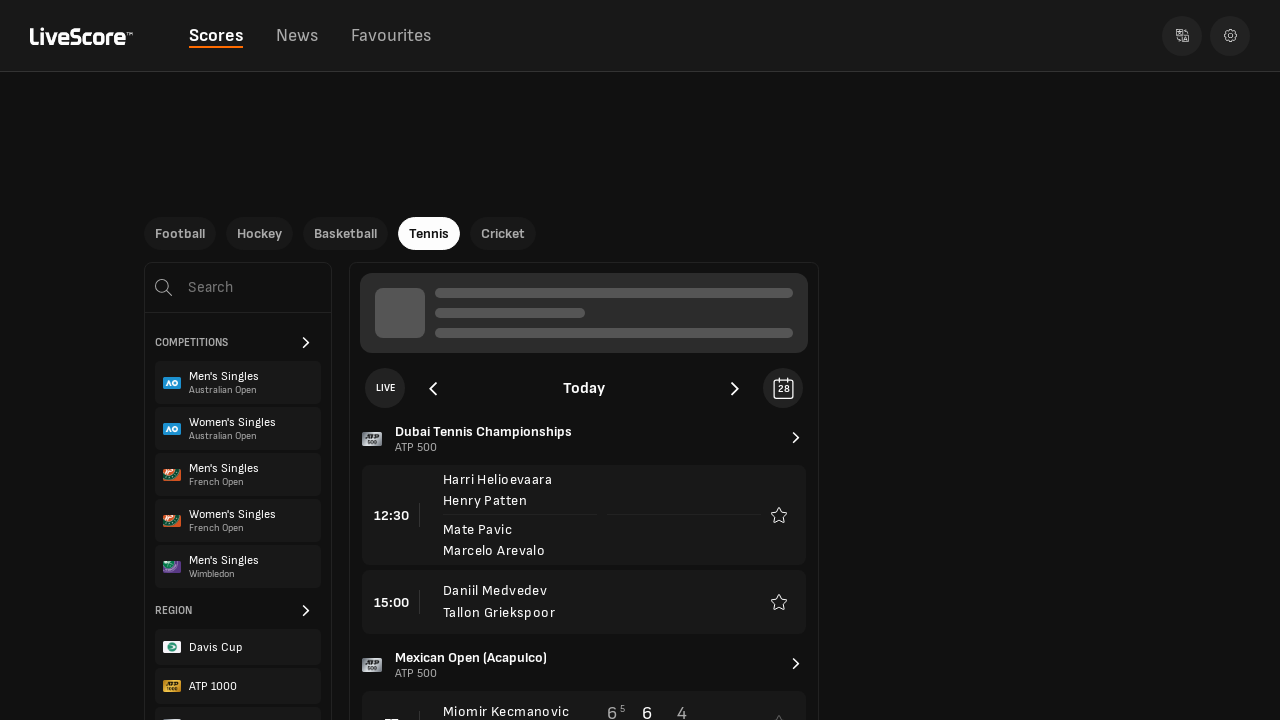

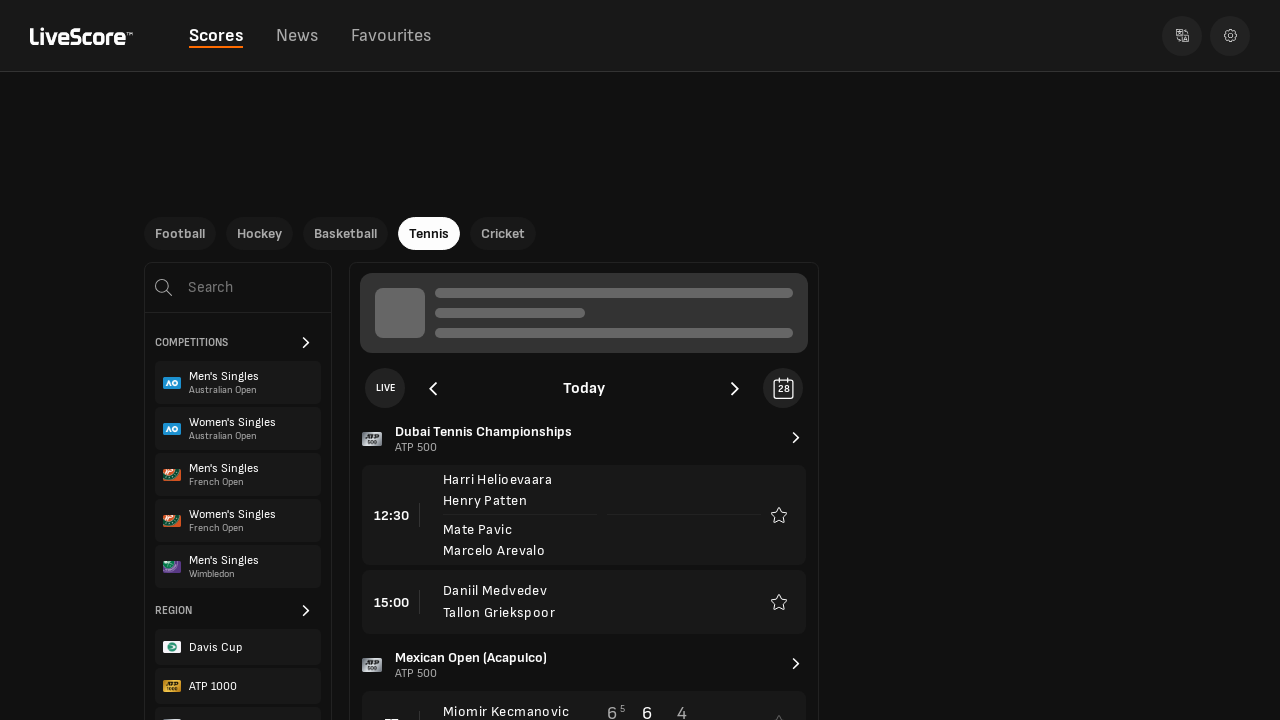